Tests timeout handling by clicking an AJAX button and then clicking the success element with an extended timeout

Starting URL: http://uitestingplayground.com/ajax

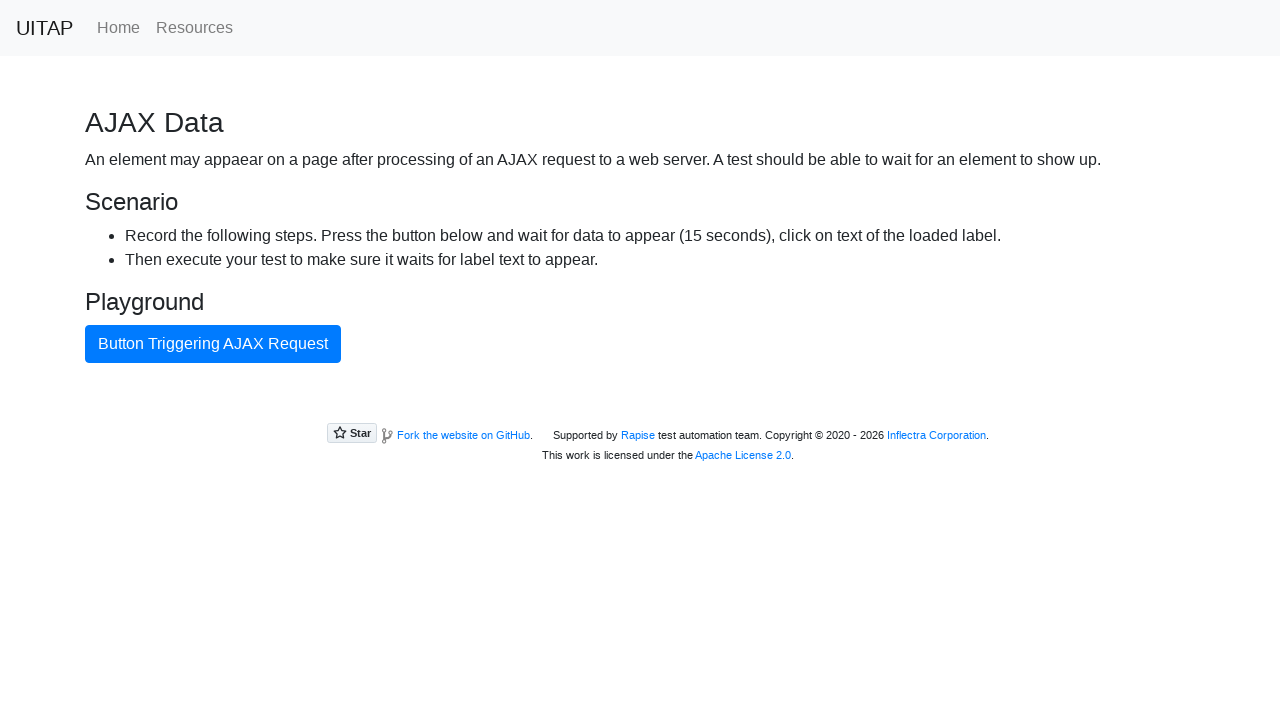

Navigated to AJAX test page
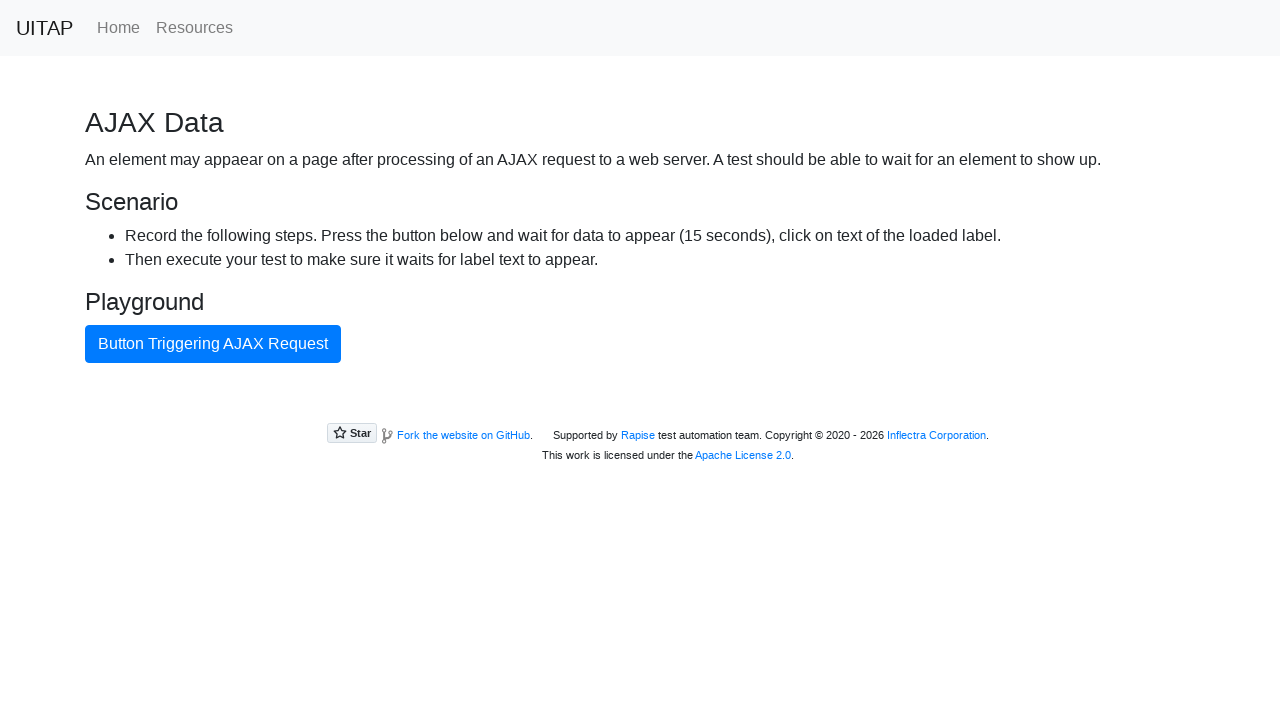

Clicked button triggering AJAX request at (213, 344) on internal:text="Button Triggering AJAX Request"i
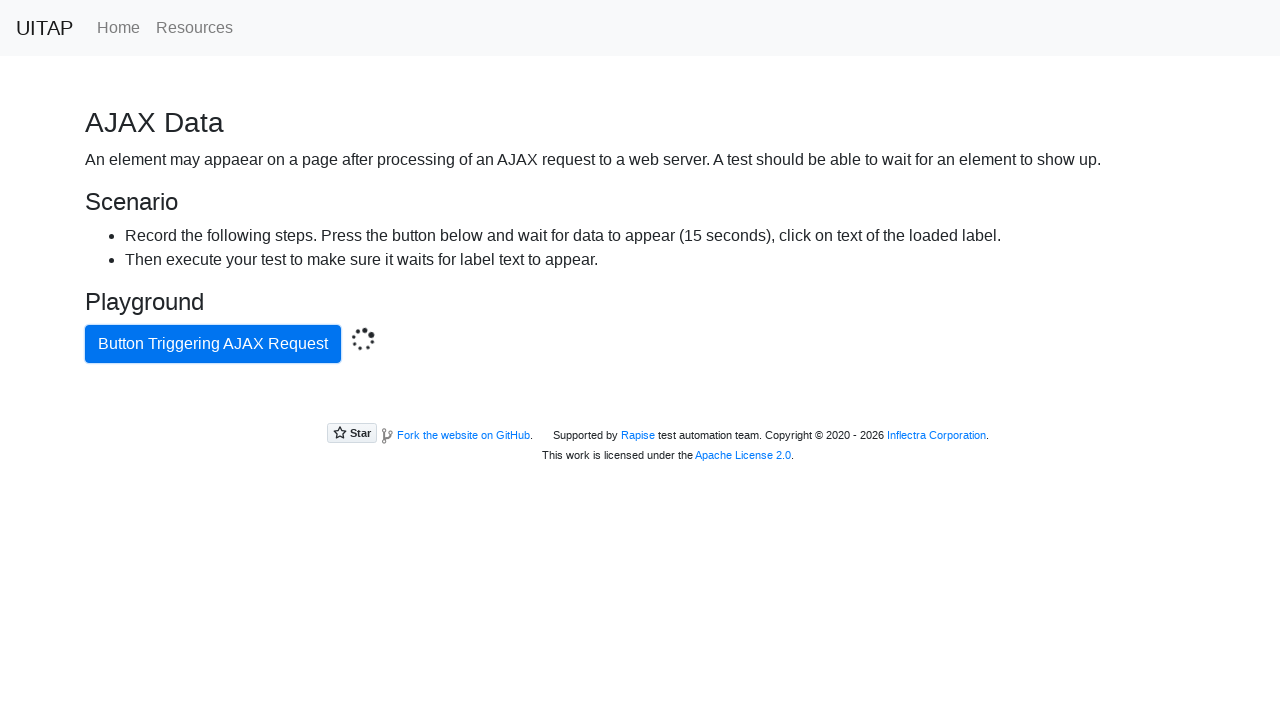

Clicked success element with 16 second timeout at (640, 405) on .bg-success
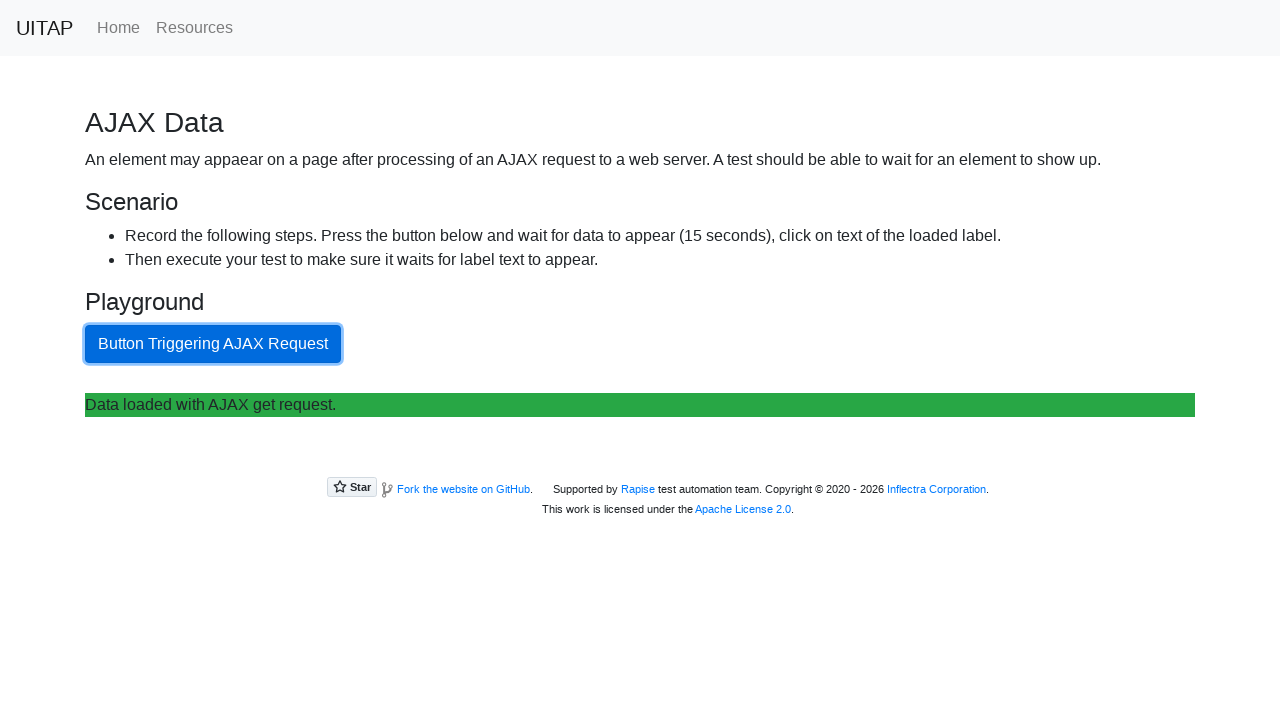

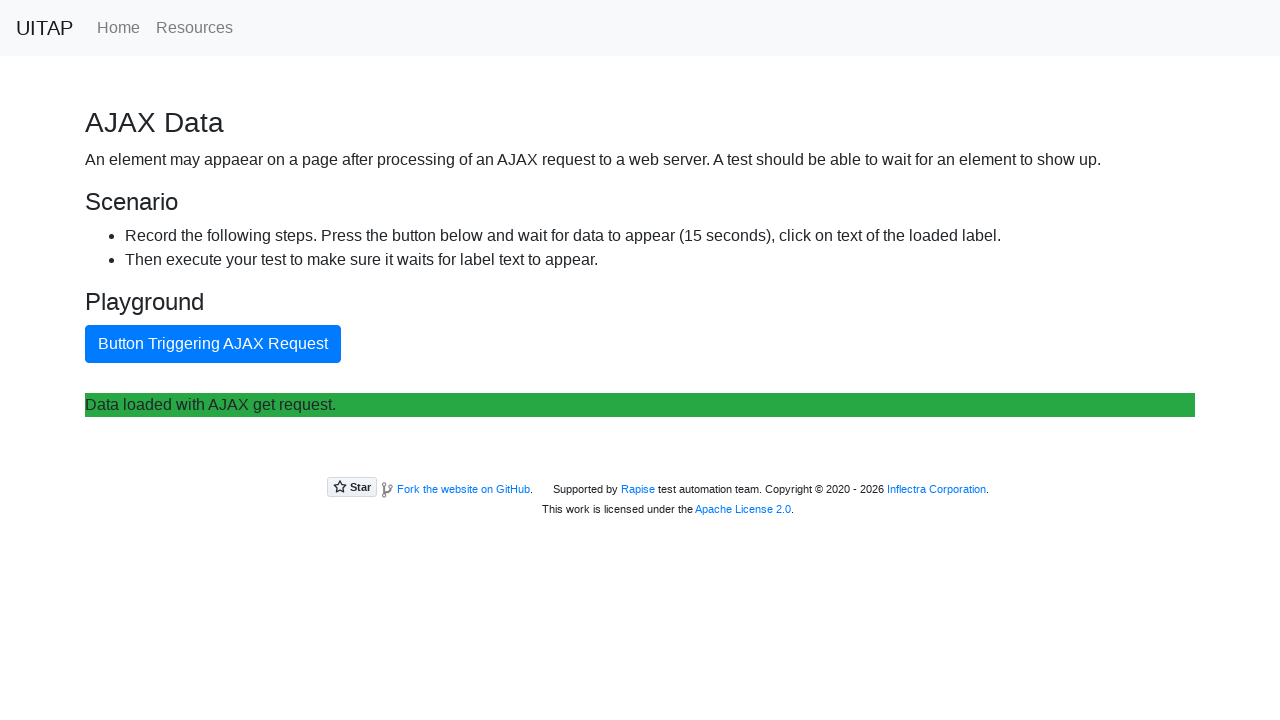